Tests dynamic loading functionality by clicking a start button and waiting for a hidden element to appear with the text "Hello World!"

Starting URL: https://the-internet.herokuapp.com/dynamic_loading/2

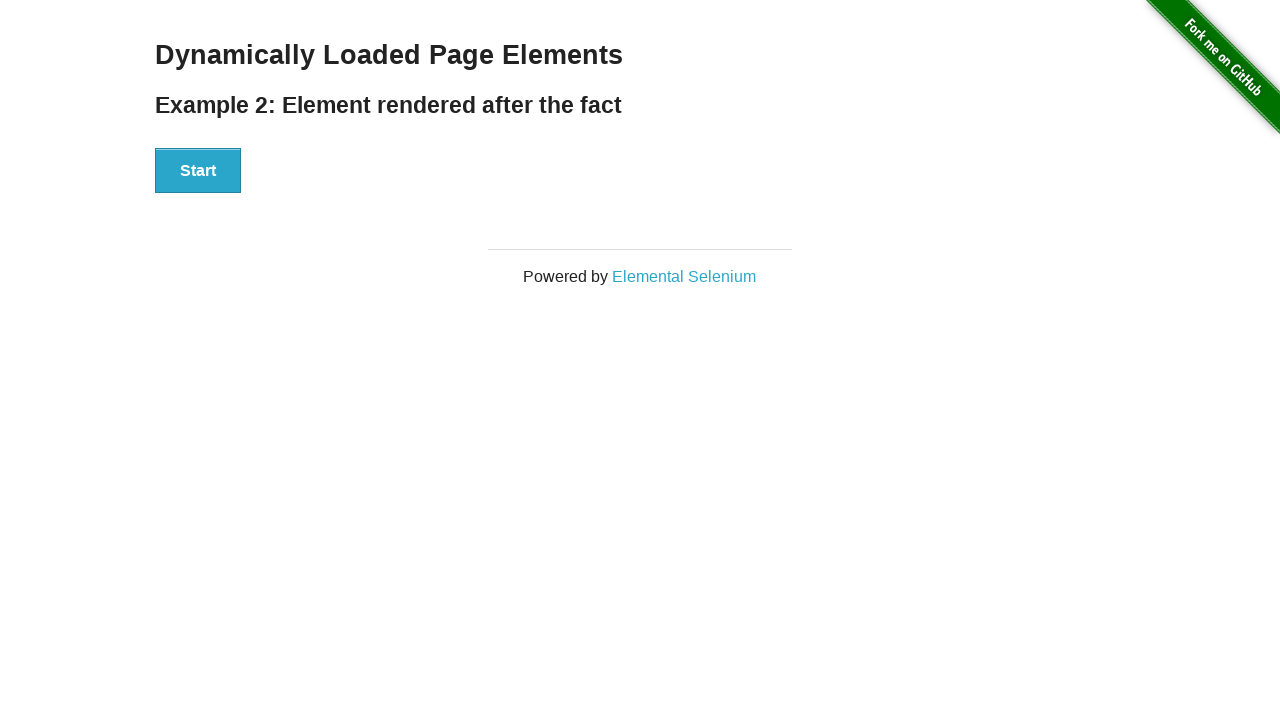

Navigated to dynamic loading test page
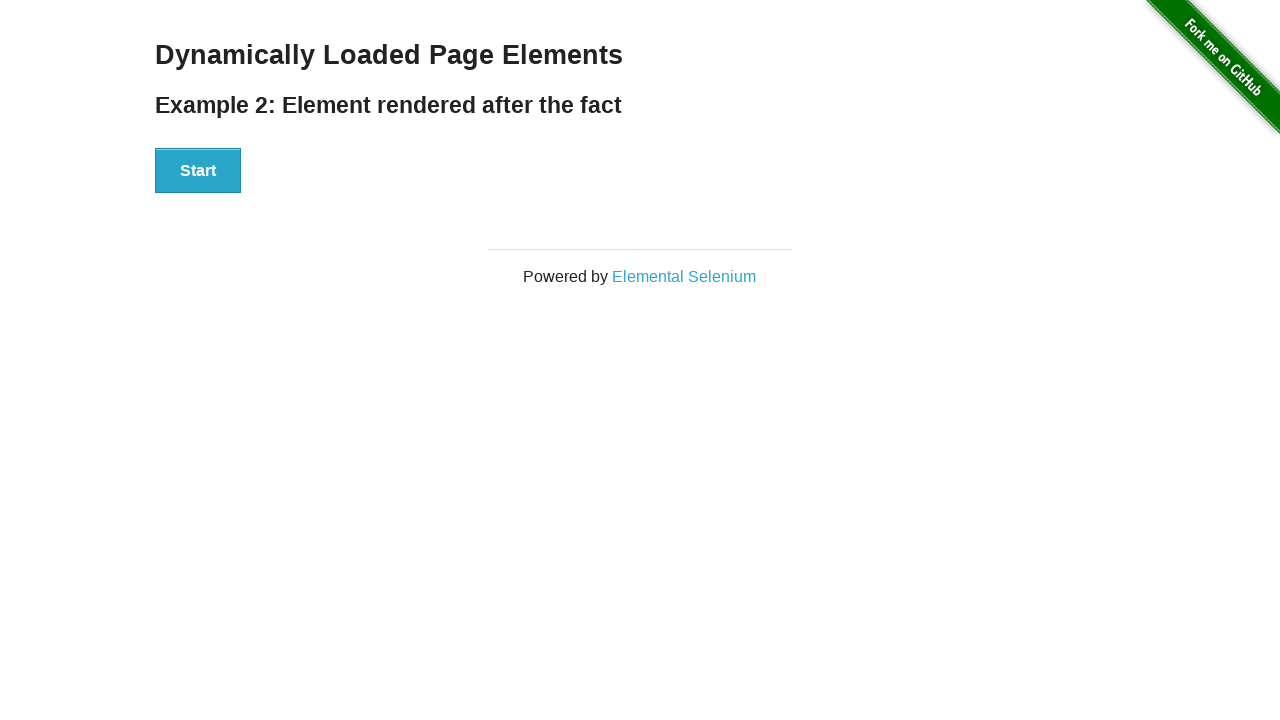

Clicked start button to trigger dynamic loading at (198, 171) on div#start > button
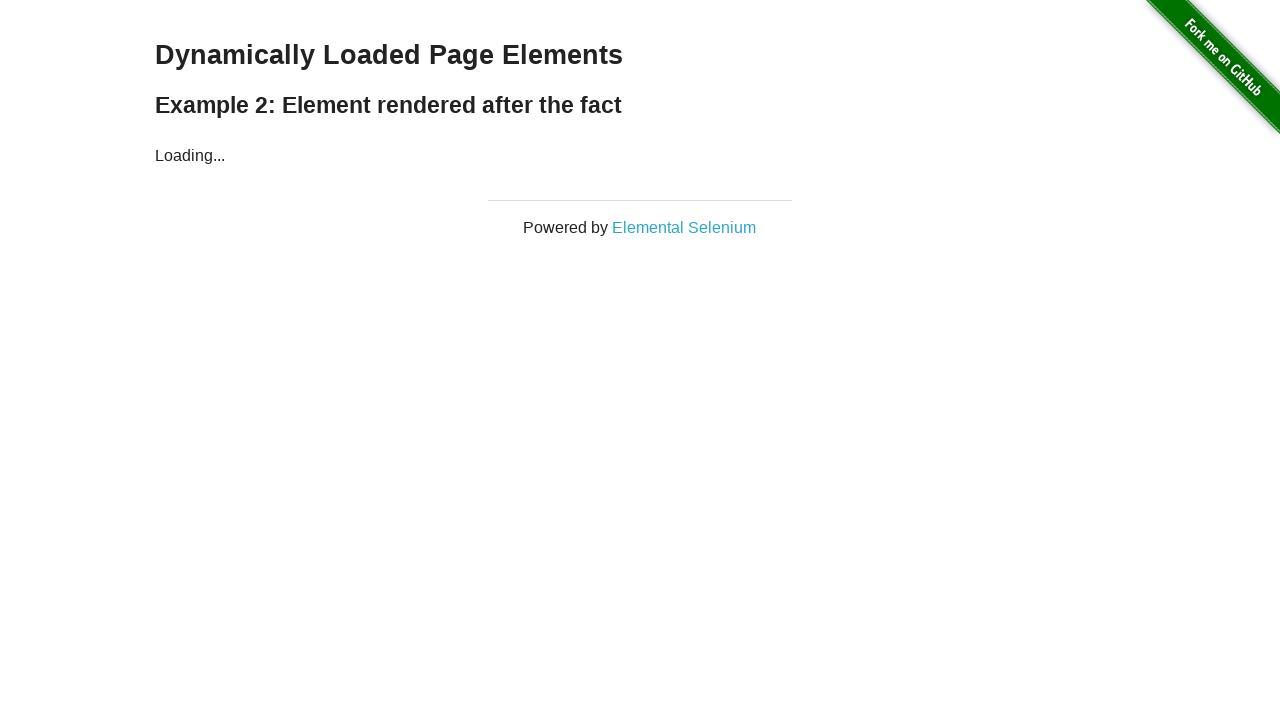

Waited for and found the finish element with 'Hello World!' text
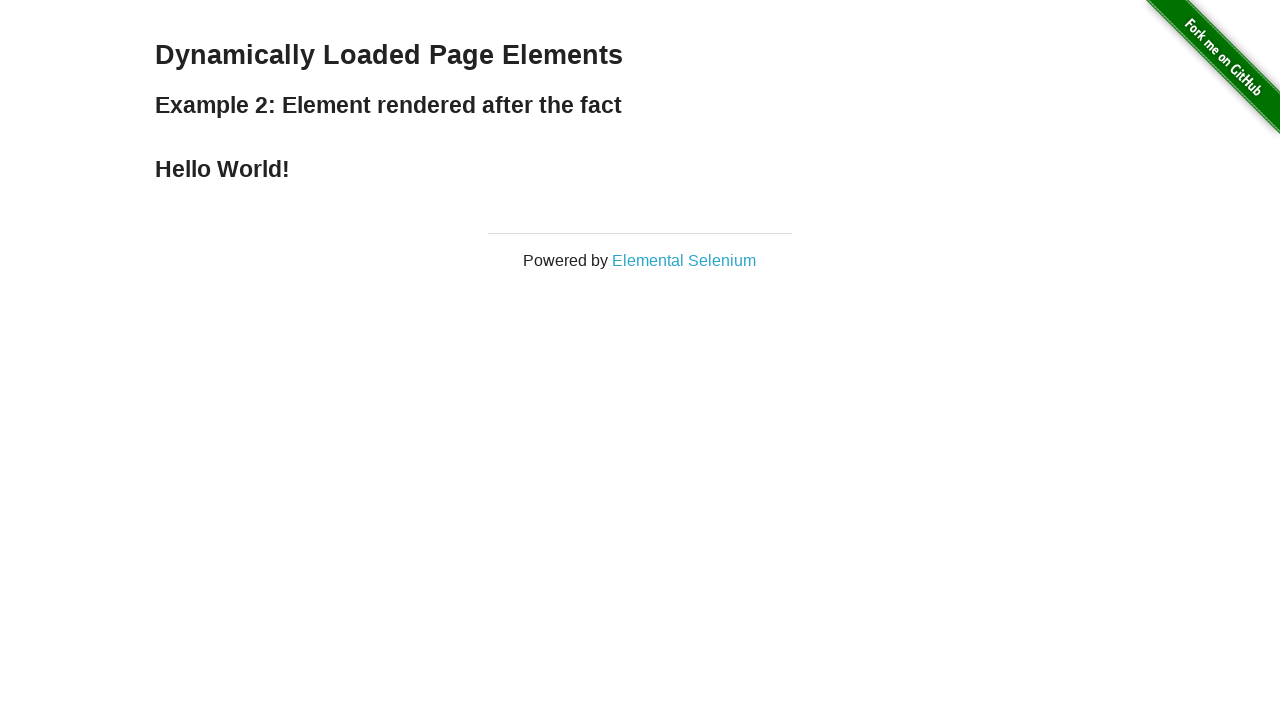

Verified finish element contains 'Hello World!' text
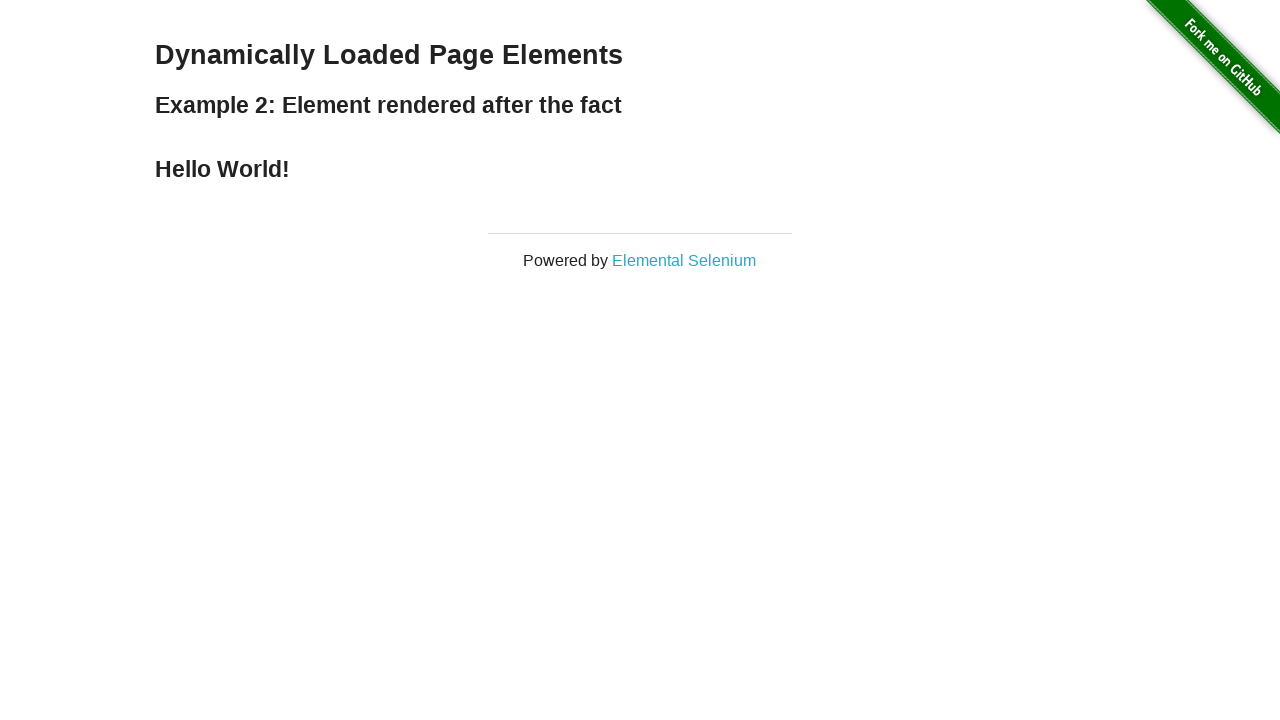

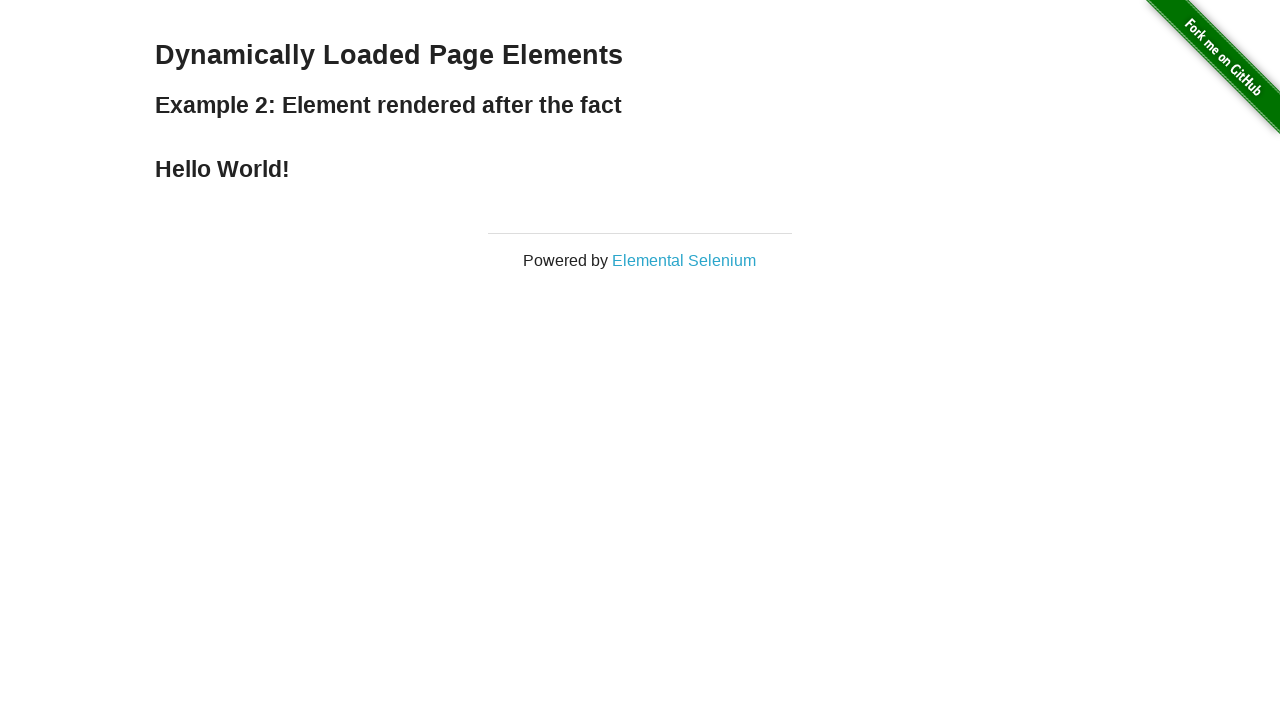